Tests file upload functionality by uploading a file to a form, submitting it, and verifying the uploaded filename is displayed correctly.

Starting URL: https://the-internet.herokuapp.com/upload

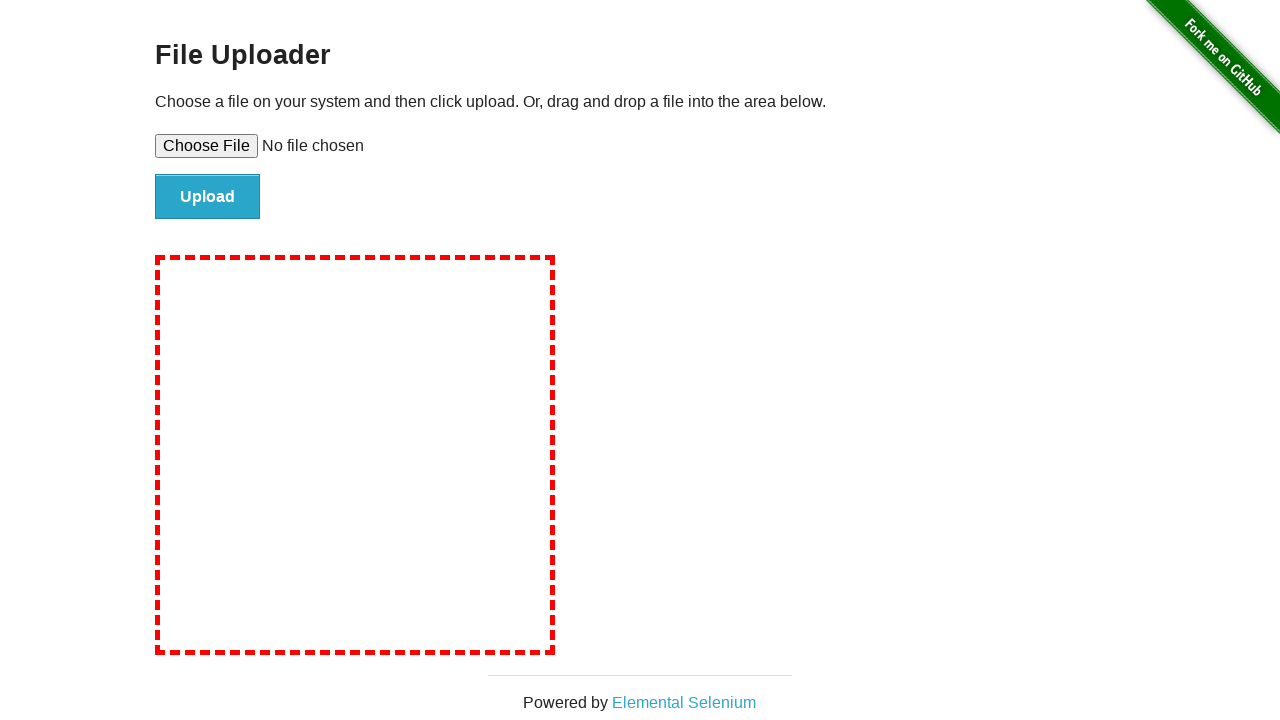

Created temporary test file for upload
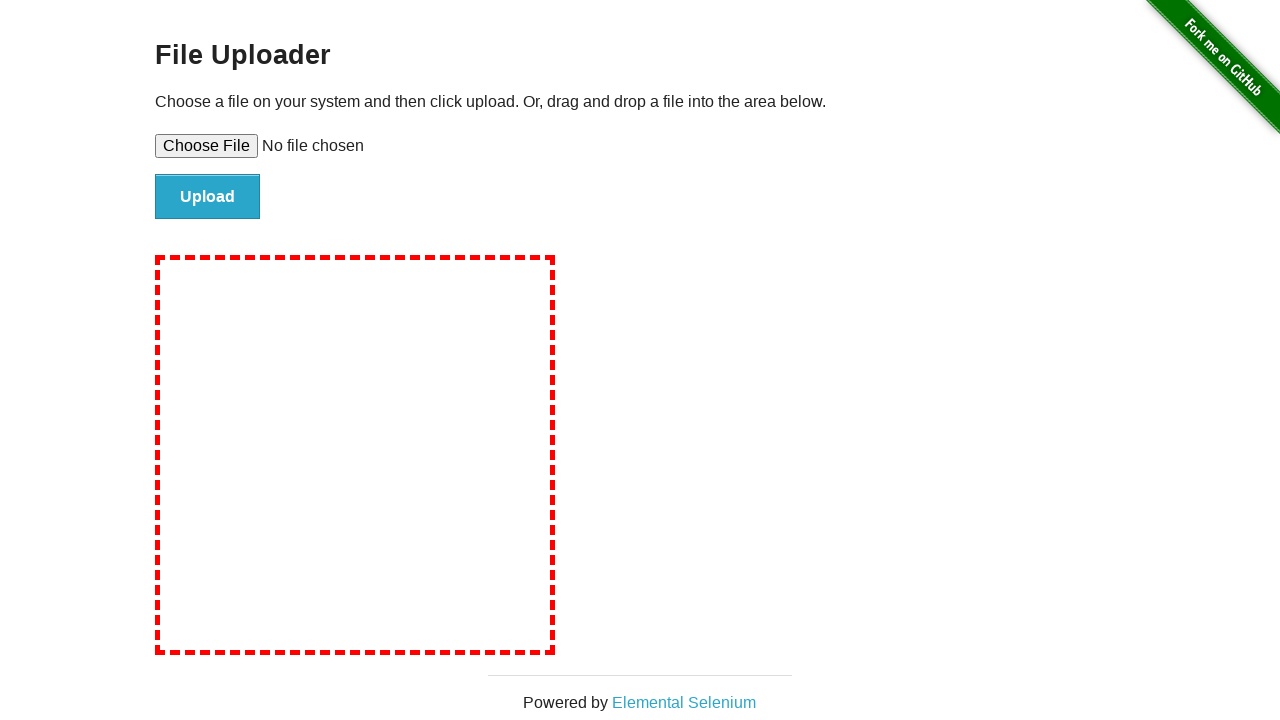

Set file input with test-upload-file.txt
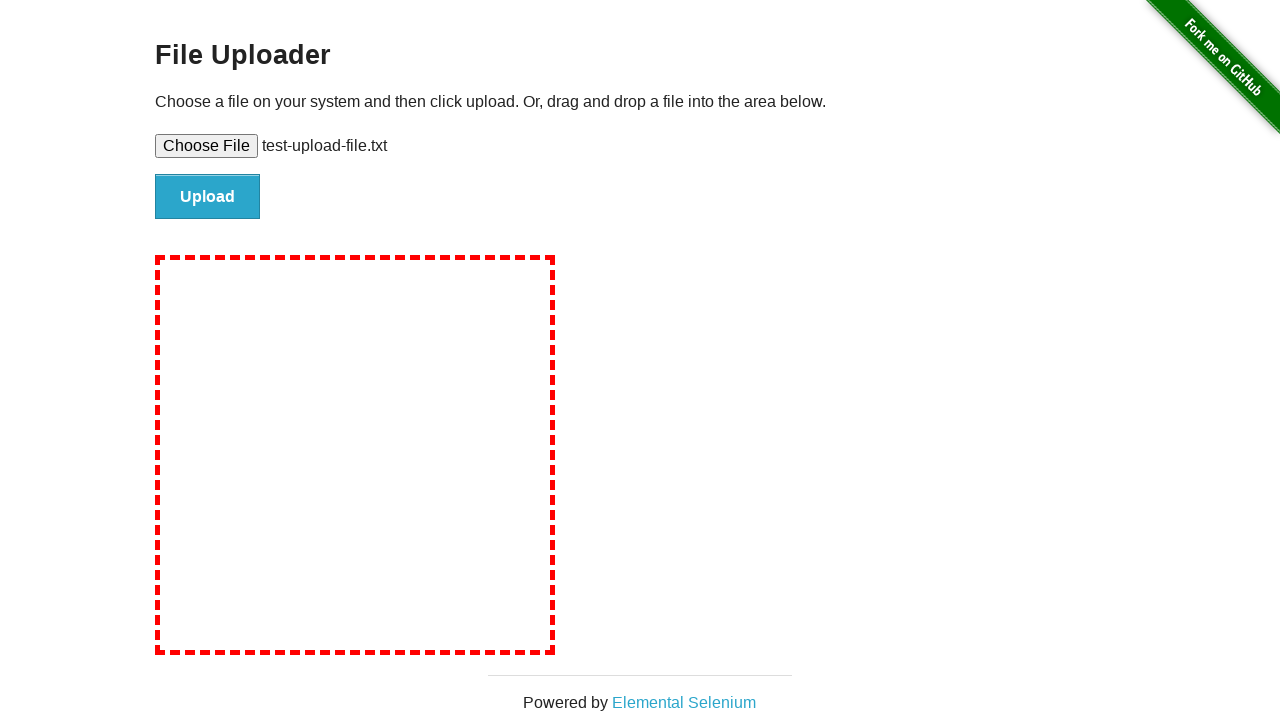

Clicked file submit button to upload file at (208, 197) on #file-submit
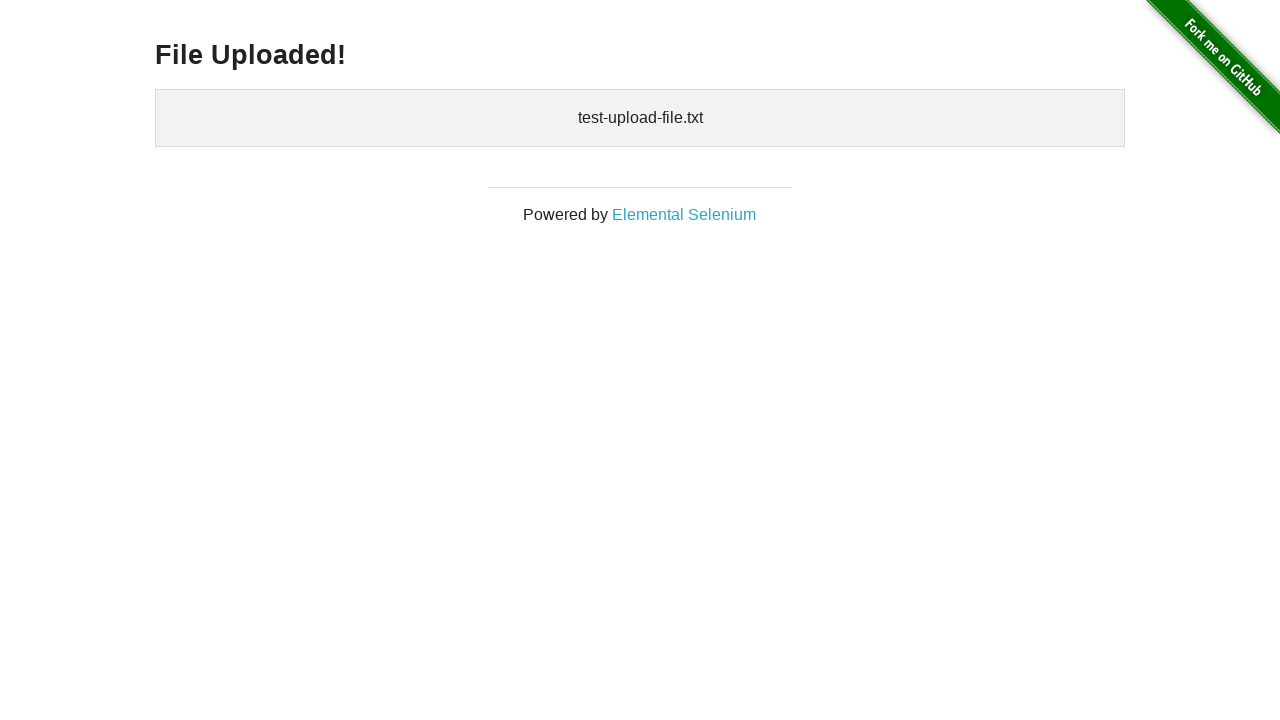

Uploaded files section appeared, confirming successful file upload
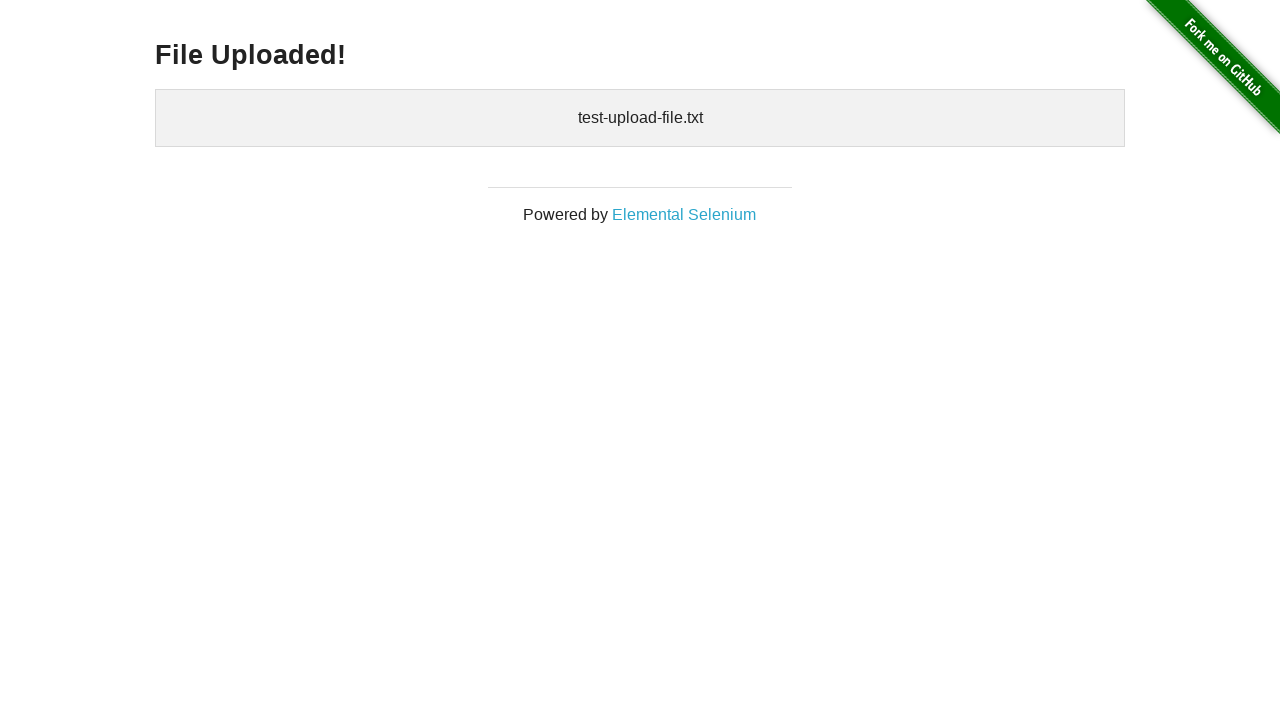

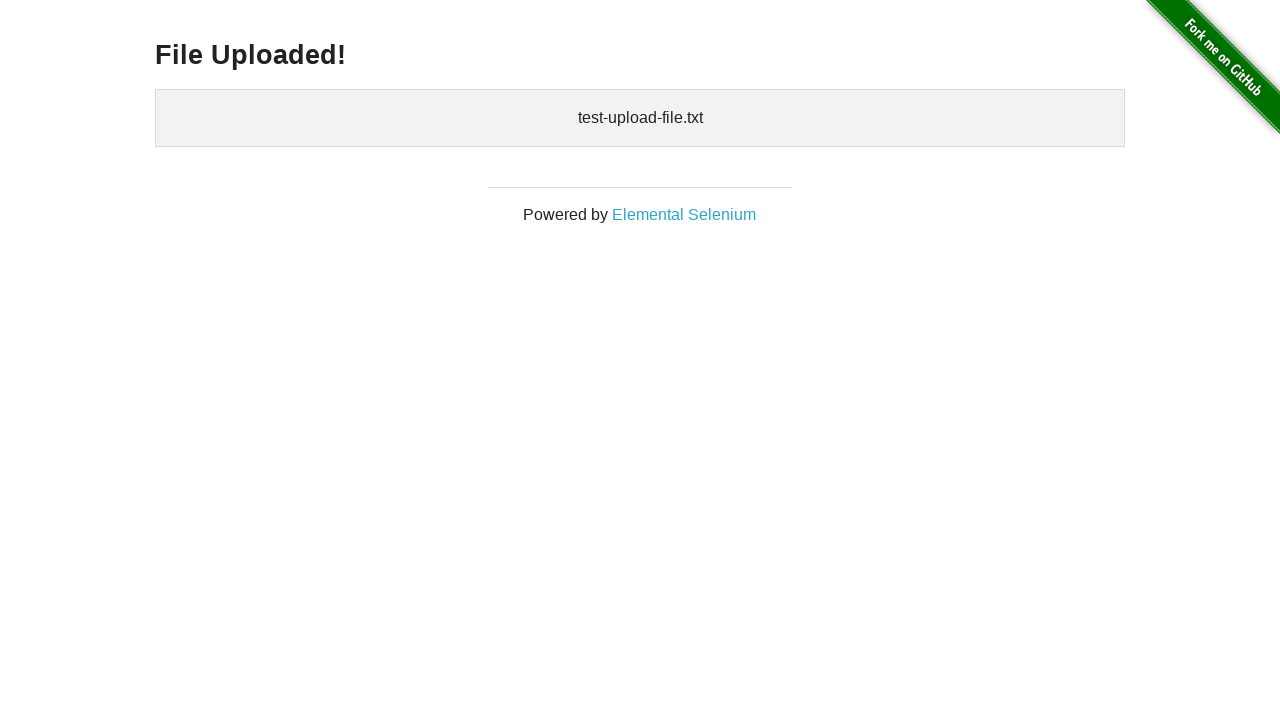